Tests complex drag and drop using click-hold-move-release sequence to drag column A to column B

Starting URL: https://the-internet.herokuapp.com/drag_and_drop

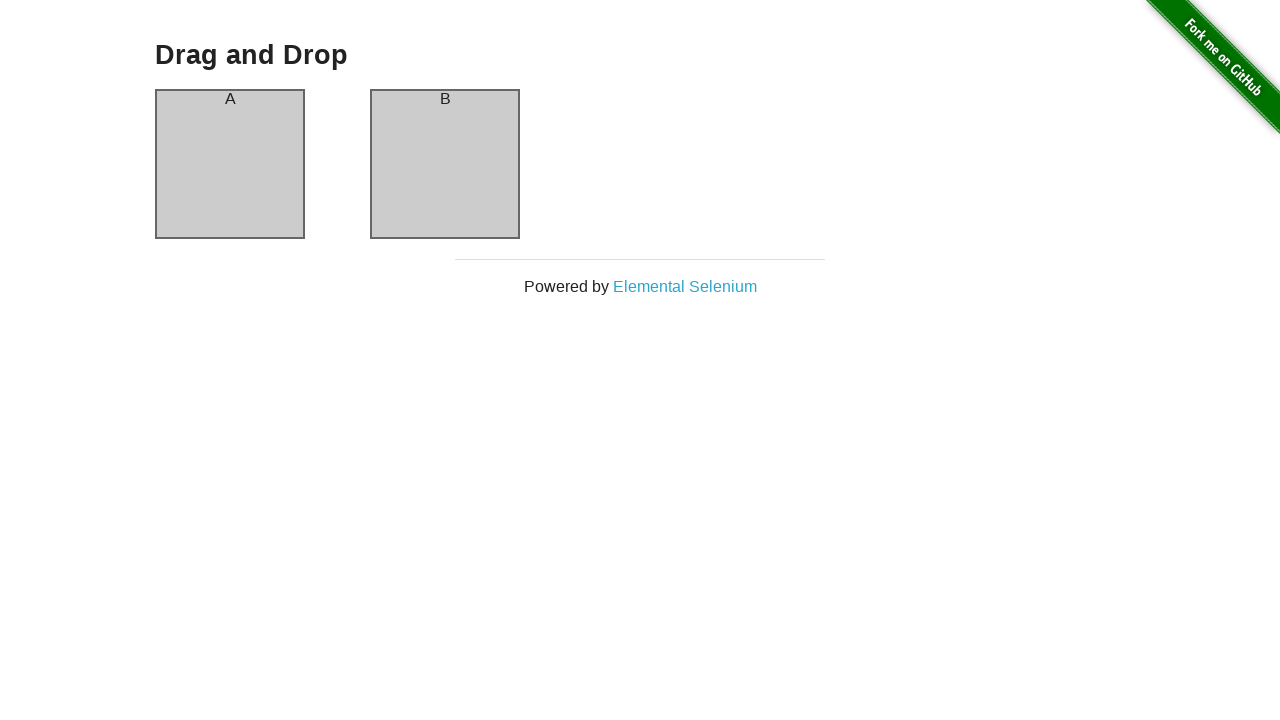

Located column A element
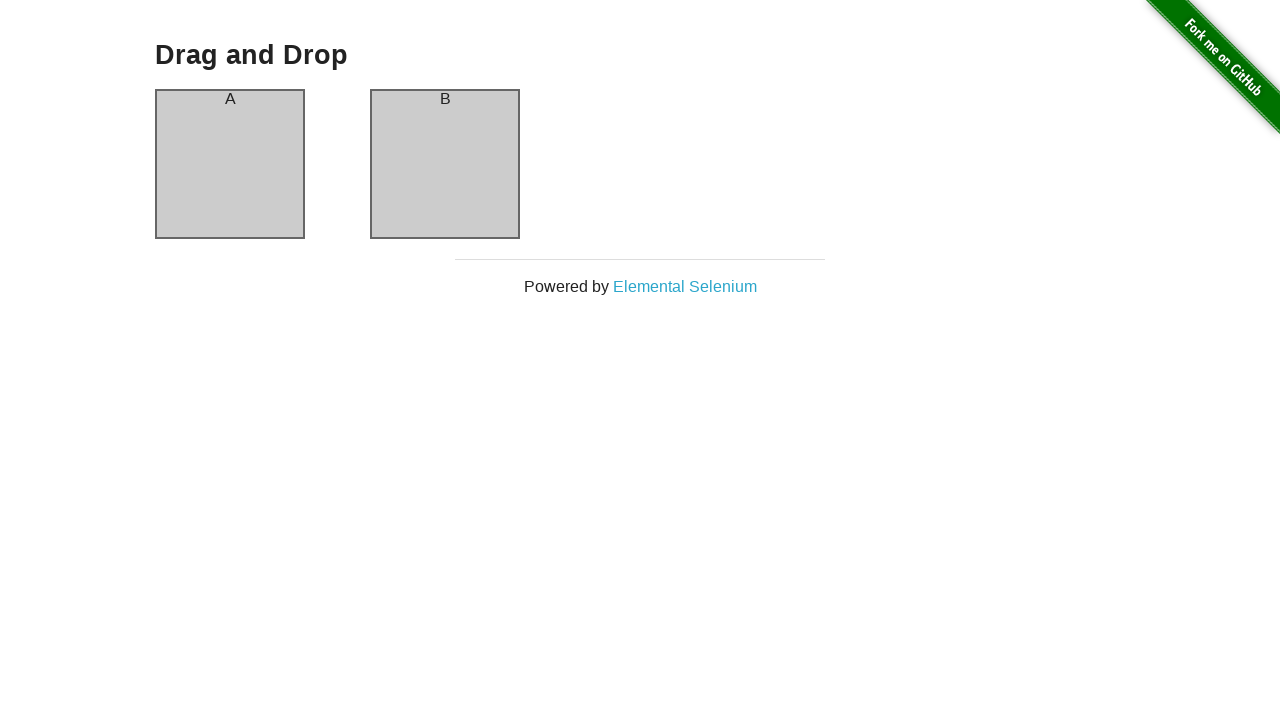

Located column B element
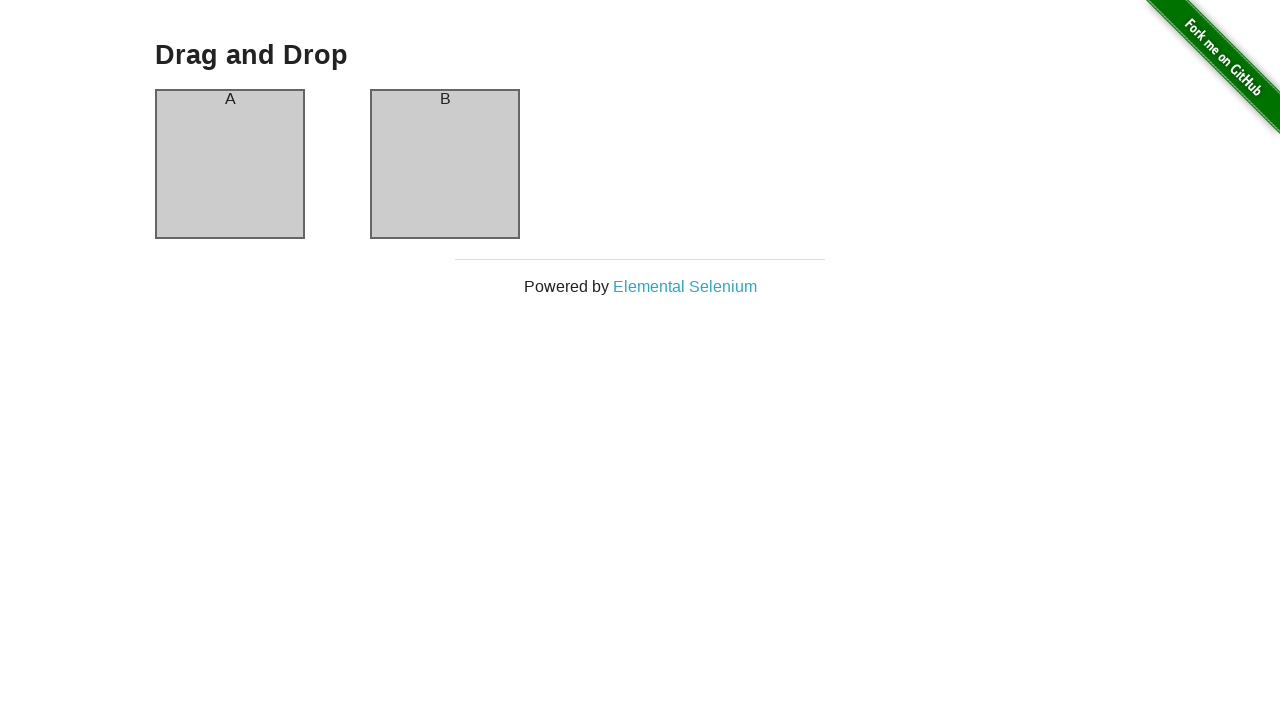

Dragged column A to column B using click-hold-move-release sequence at (445, 164)
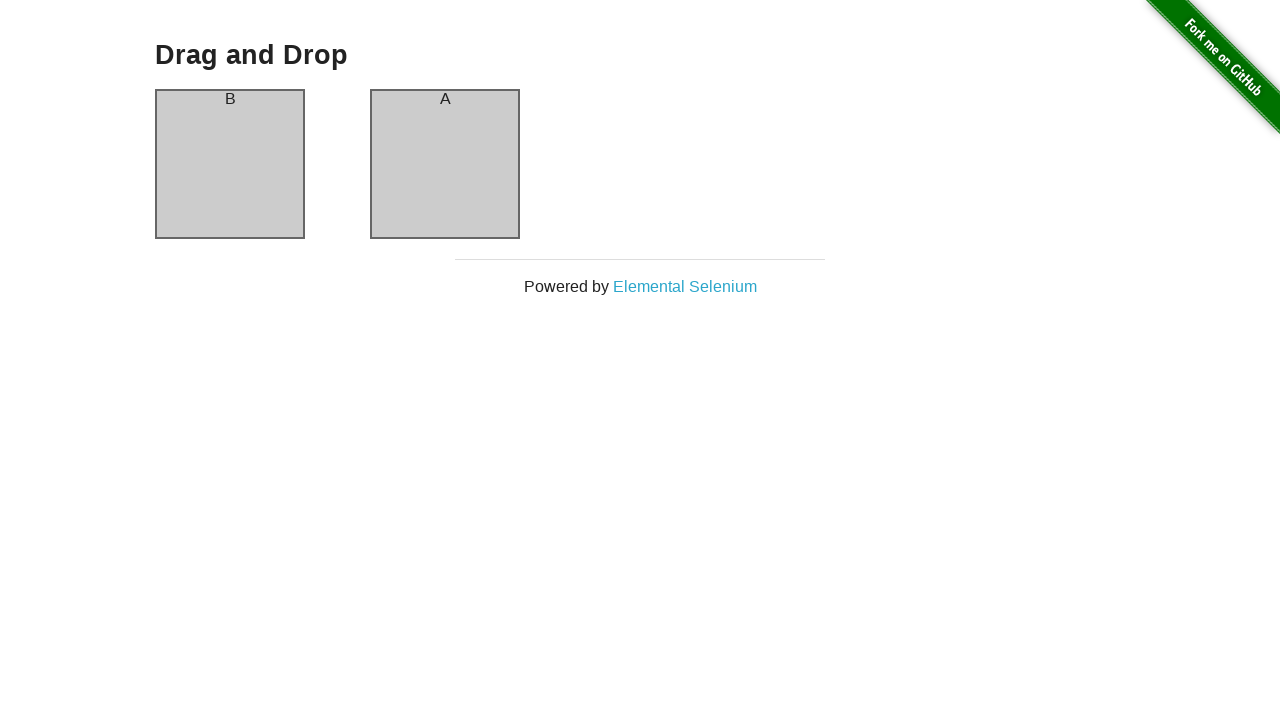

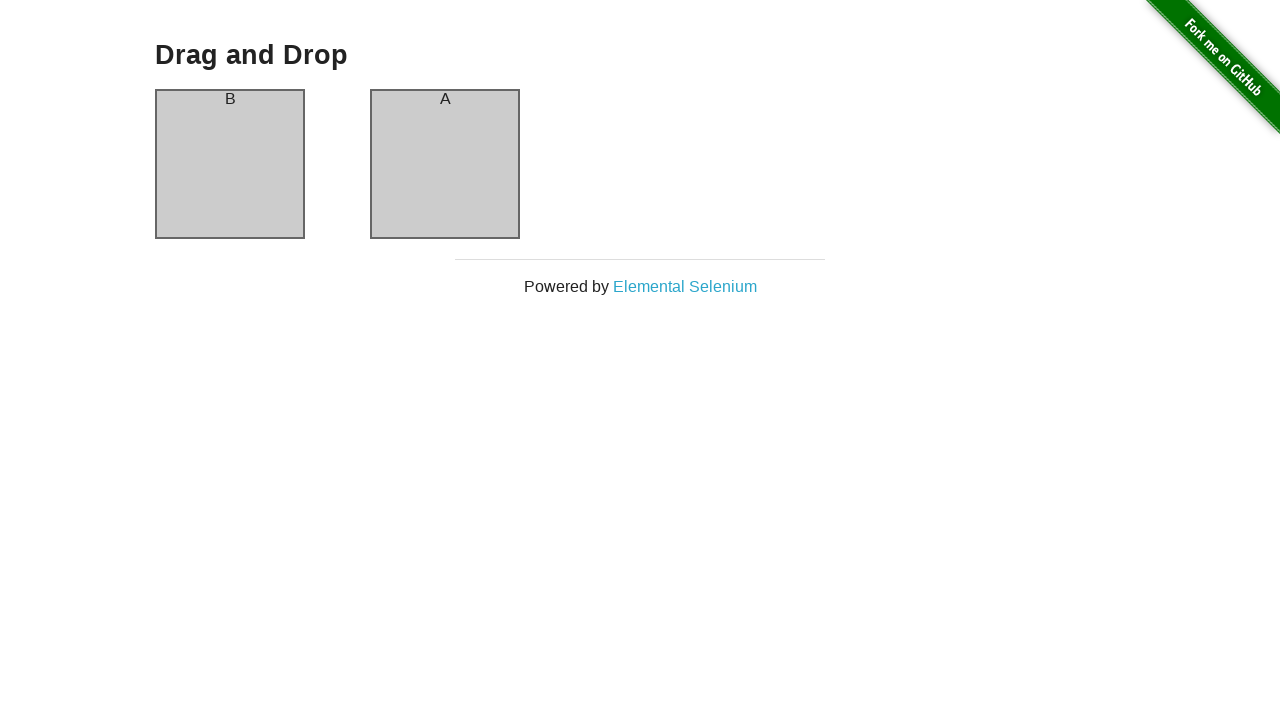